Tests that after accepting a JS confirm alert, the result text shows "You clicked: Ok"

Starting URL: http://the-internet.herokuapp.com/javascript_alerts

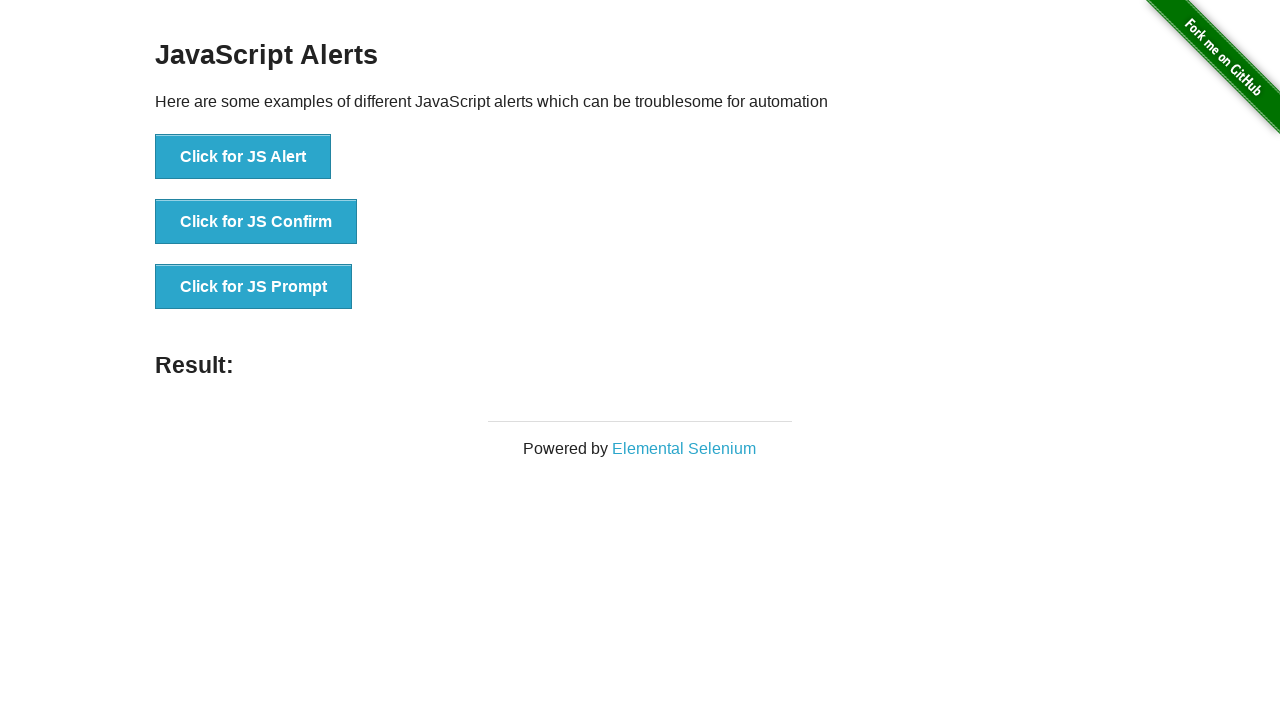

Set up dialog handler to accept JS alerts
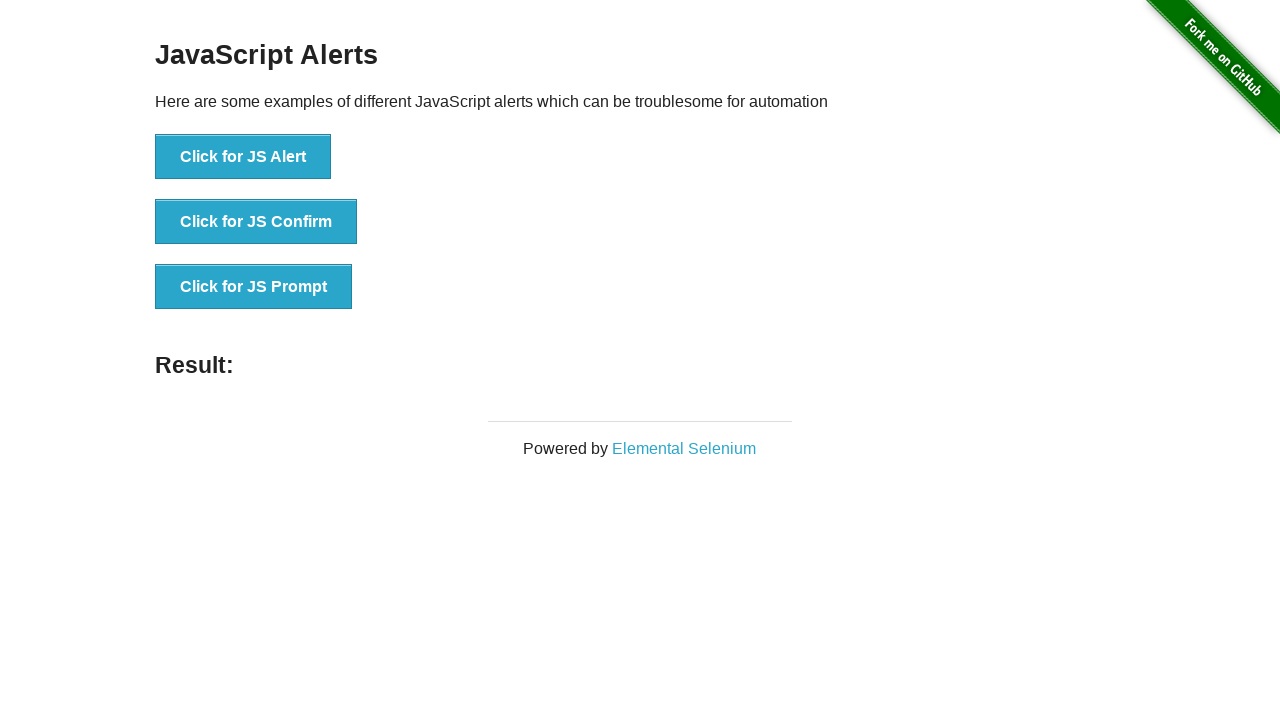

Clicked the JS Confirm button at (256, 222) on xpath=//button[contains(text(),'Click for JS Confirm')]
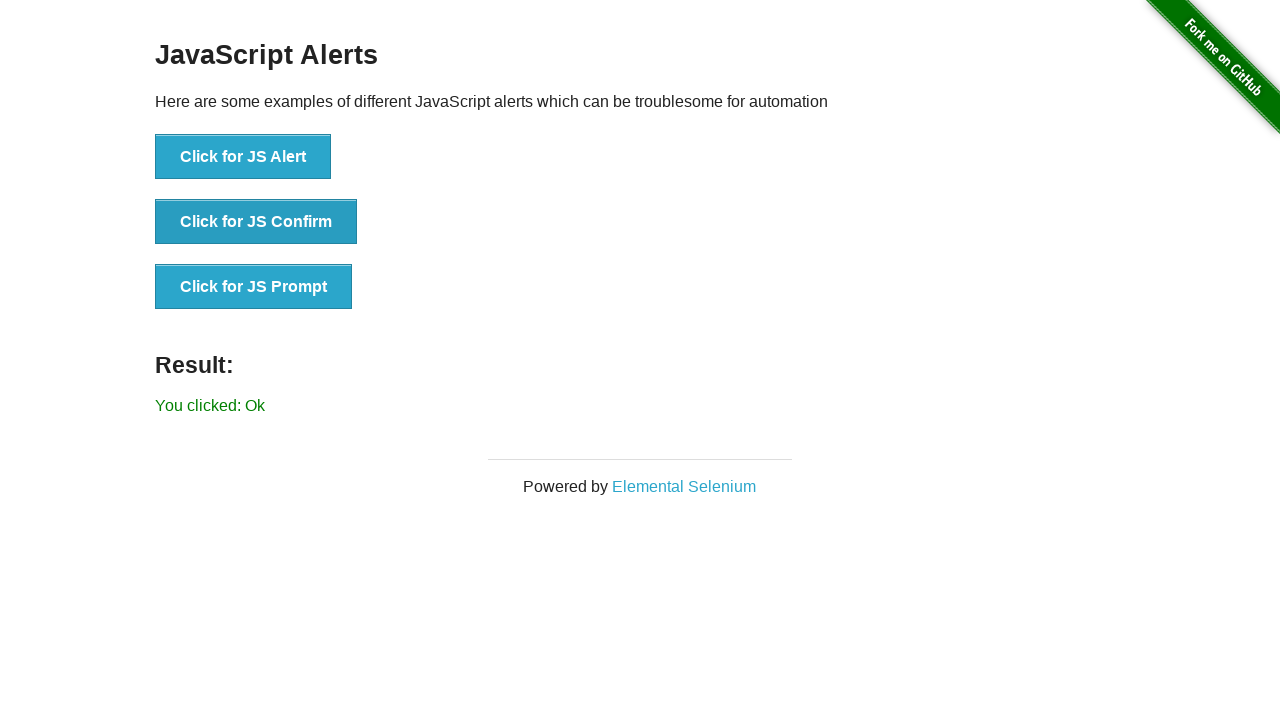

Result element loaded after accepting confirm dialog
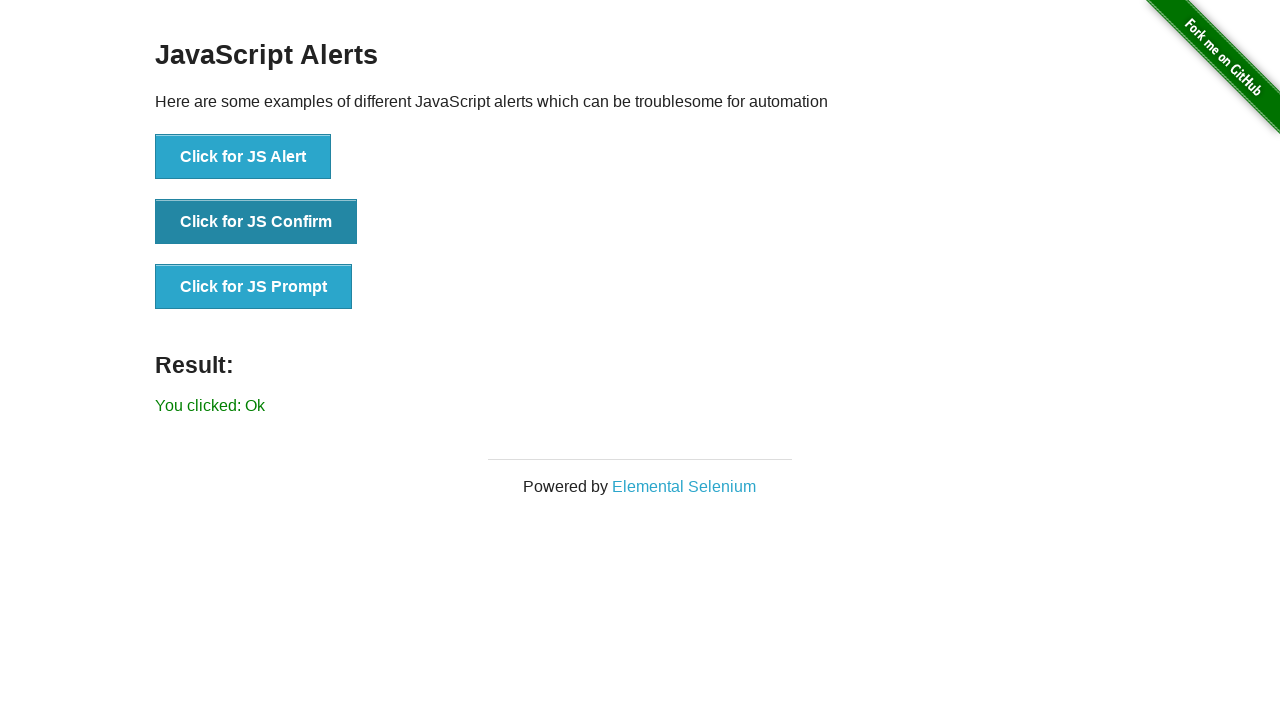

Retrieved result text from page
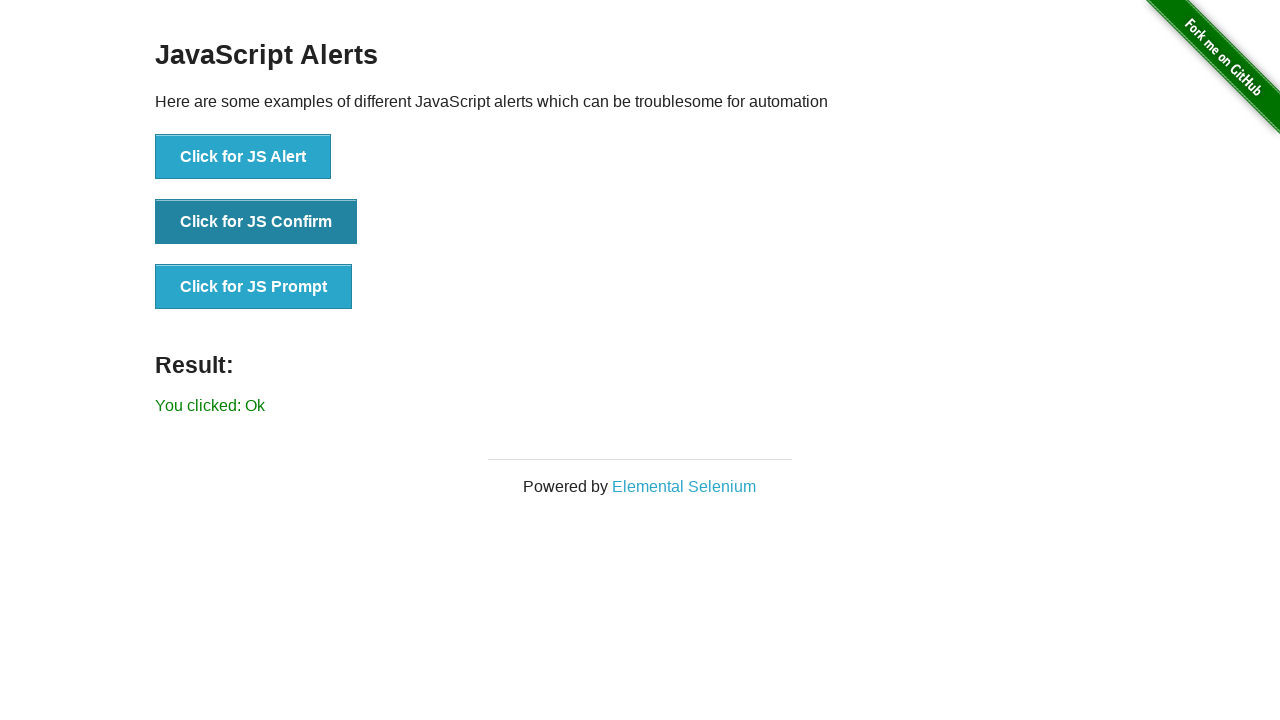

Verified result text shows 'You clicked: Ok'
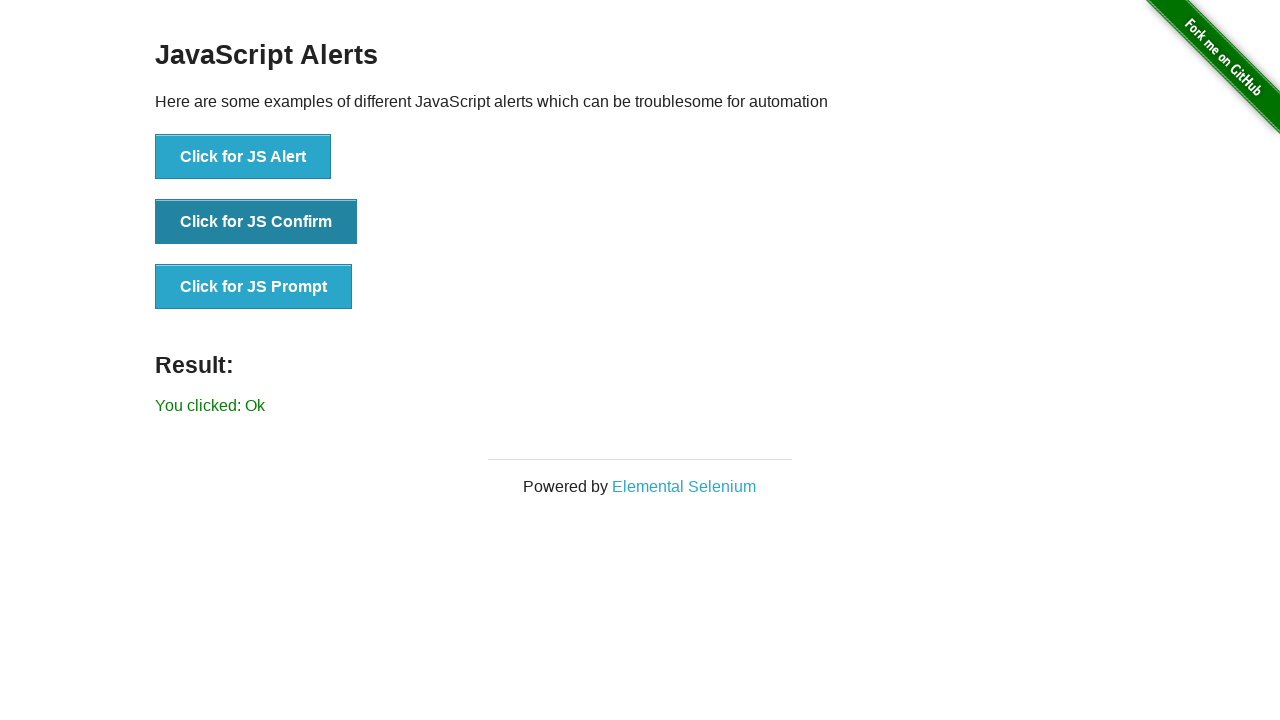

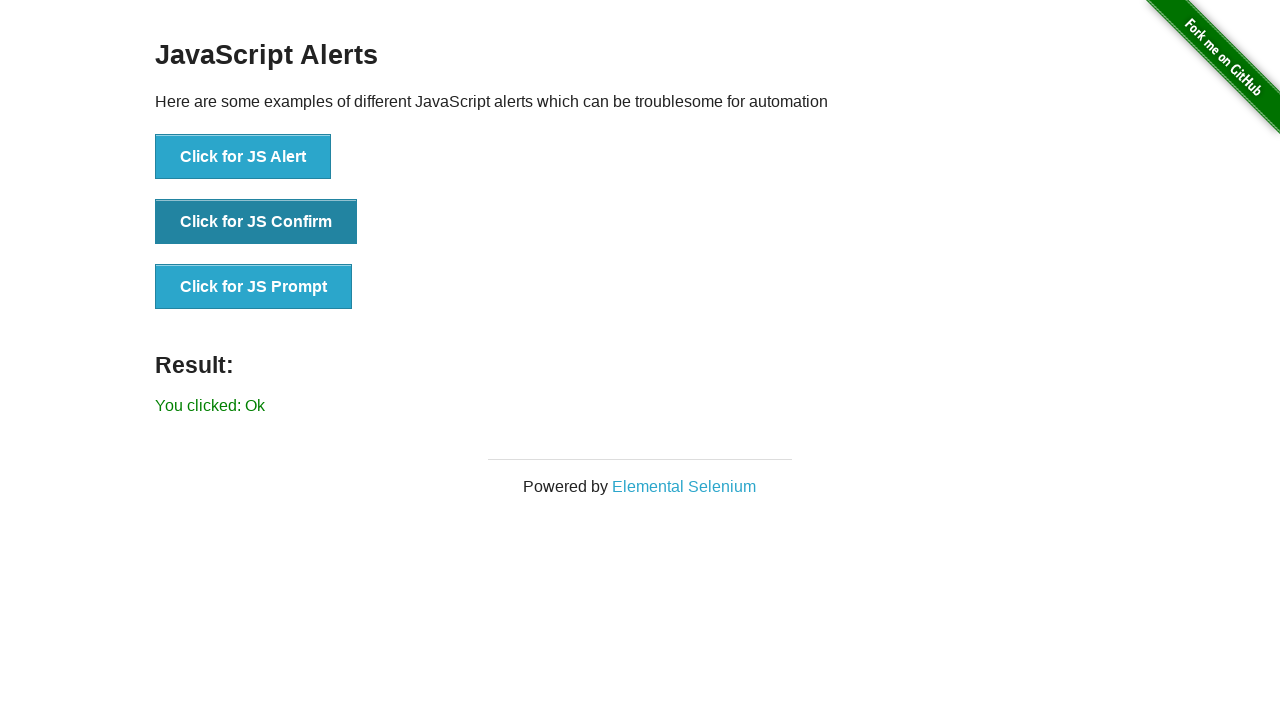